Navigates to AZLyrics website and locates the search box element on the page

Starting URL: https://www.azlyrics.com

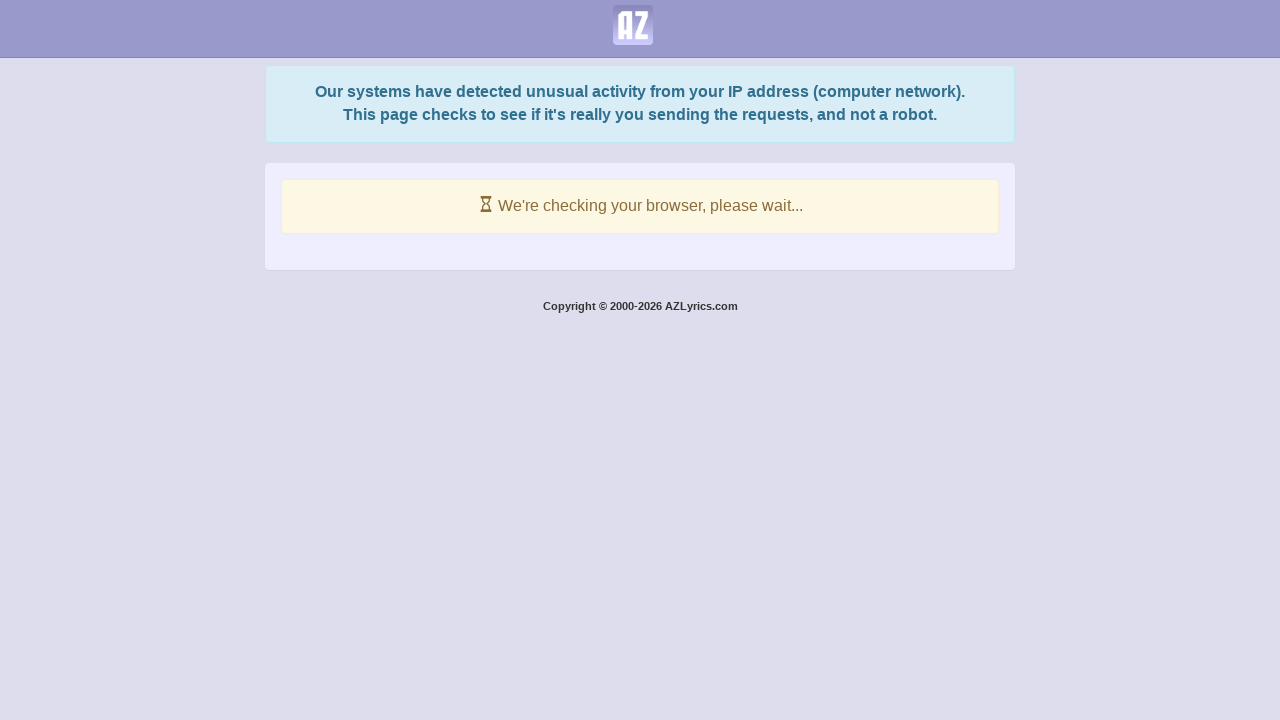

Waited for search box element to be visible
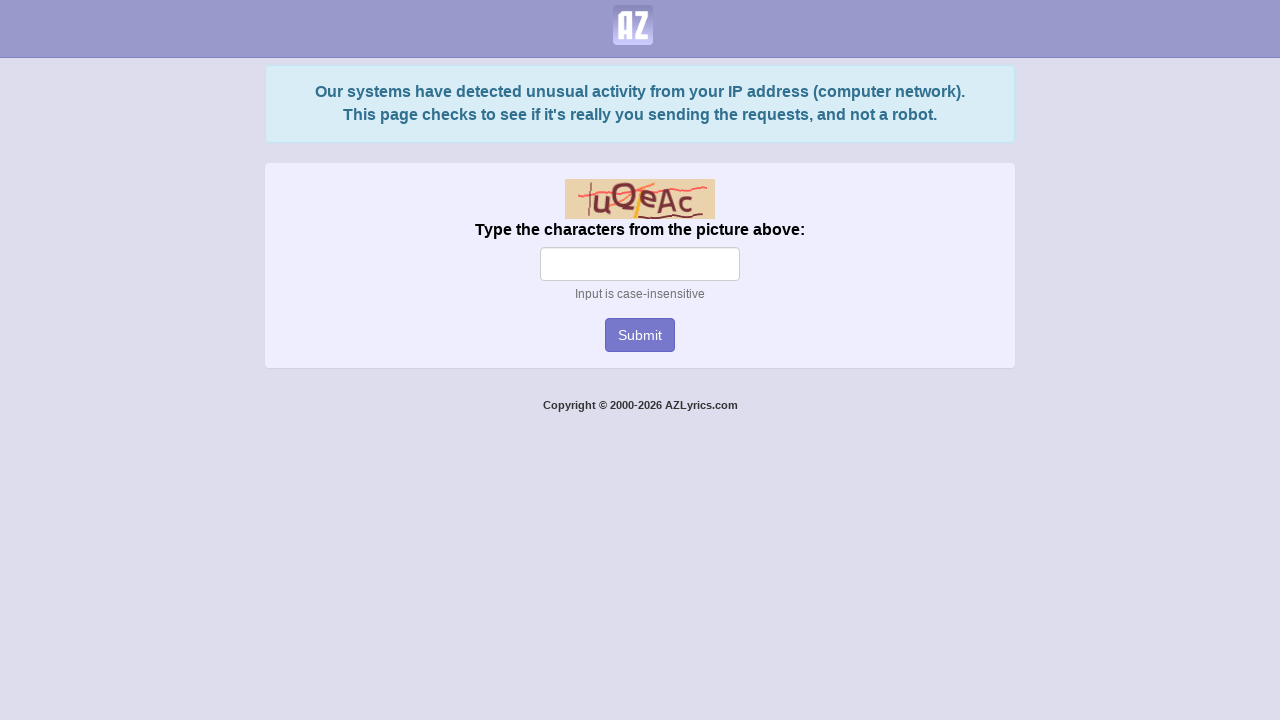

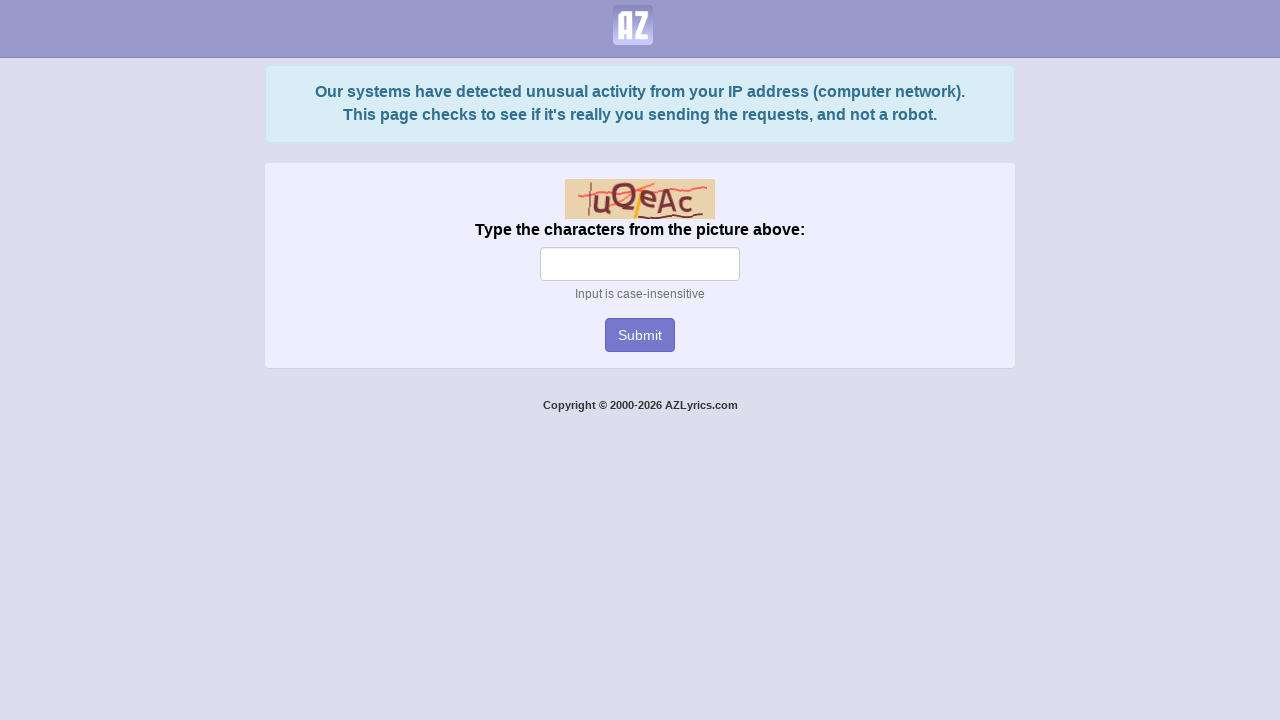